Tests drag and drop functionality by dragging an element from source position and dropping it onto a target element within an iframe

Starting URL: http://jqueryui.com/droppable/

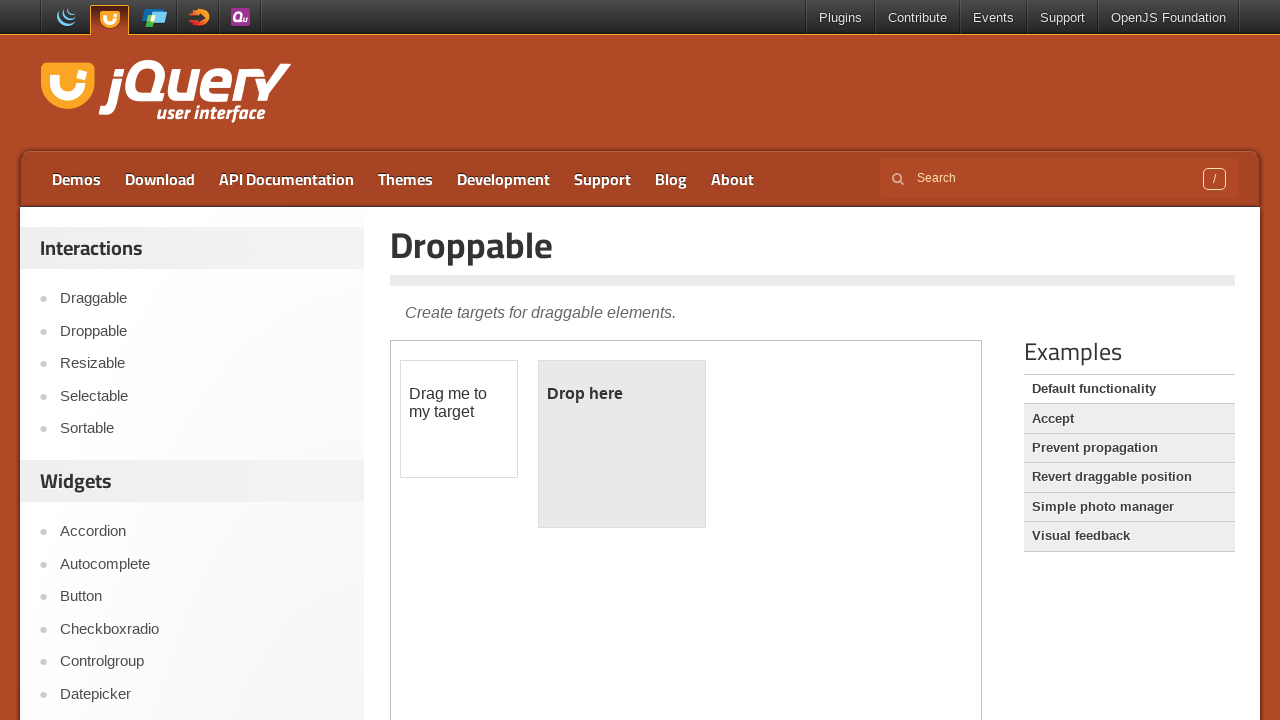

Located the iframe containing drag and drop elements
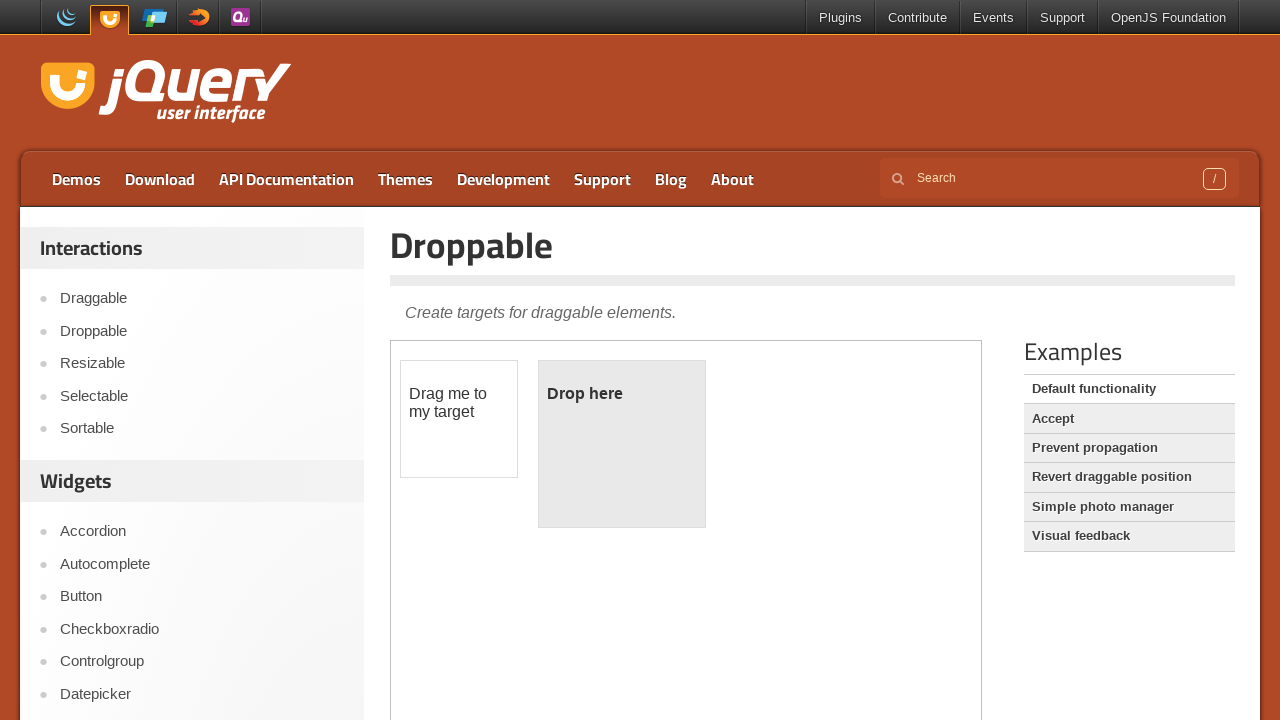

Dragged the draggable element and dropped it onto the droppable element at (622, 444)
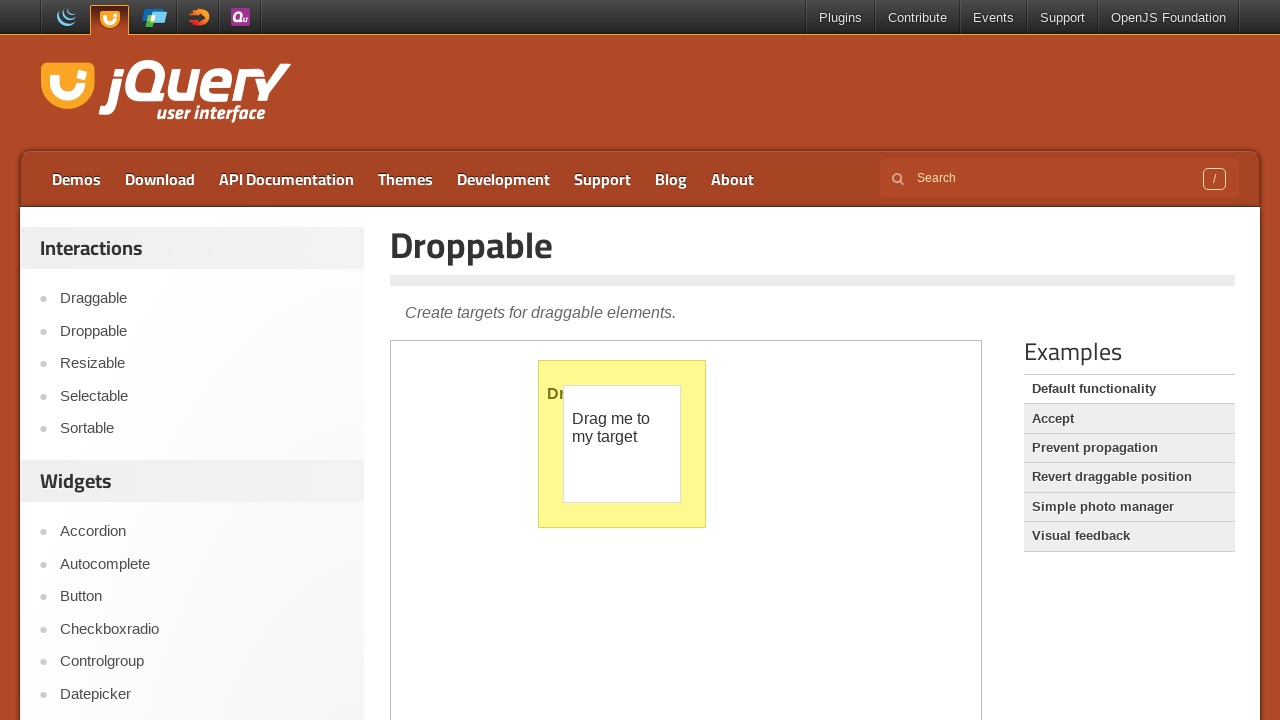

Waited 1000ms for drag and drop action to complete
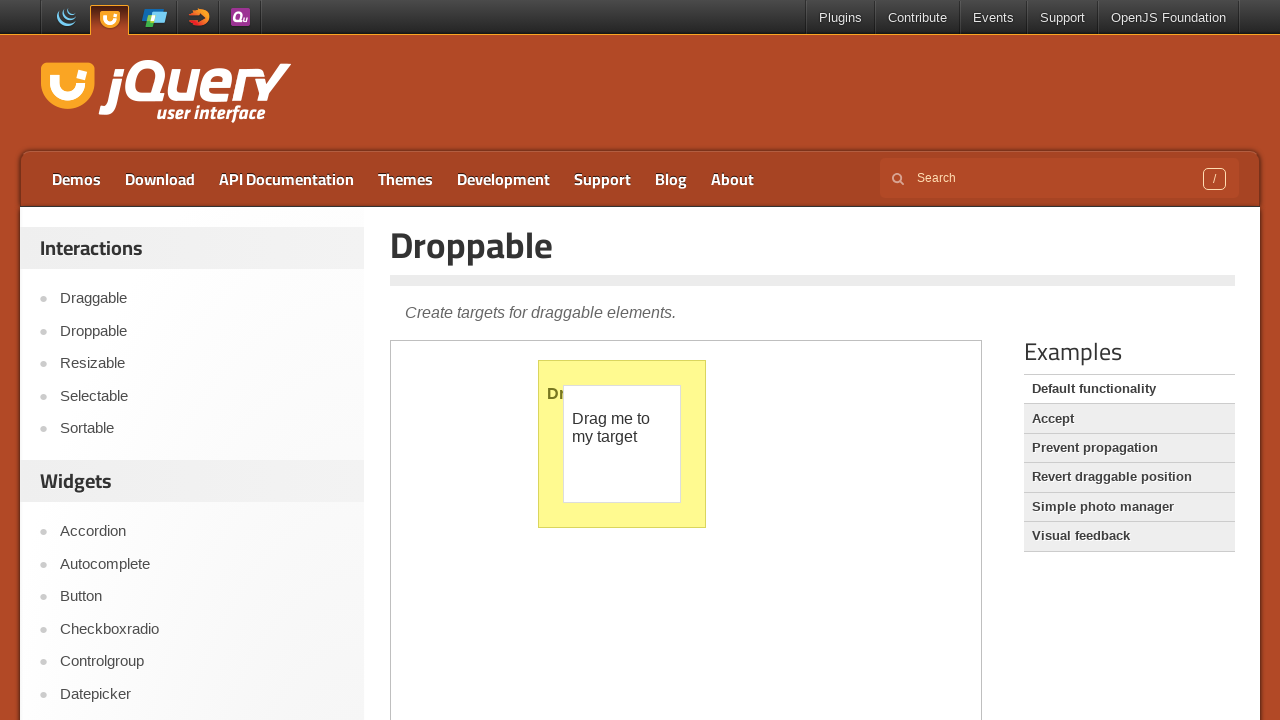

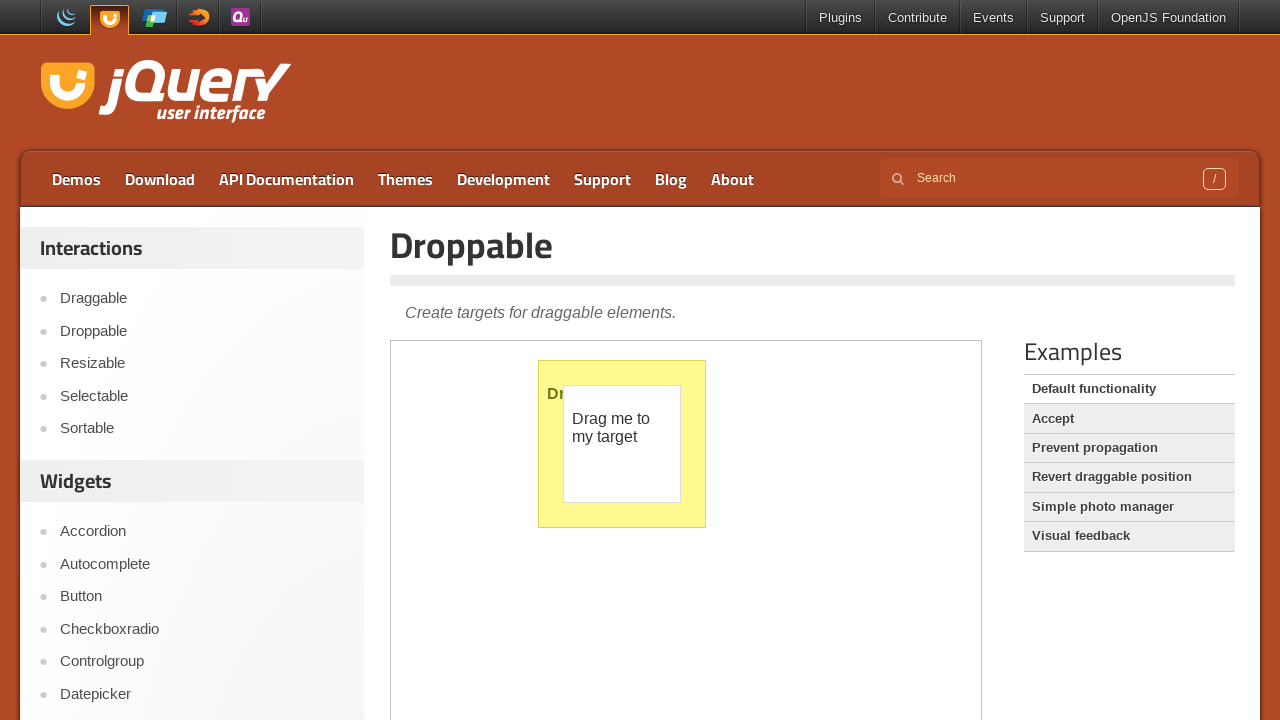